Tests filling a name field on a test automation practice page by clicking on the textbox and entering a name

Starting URL: https://testautomationpractice.blogspot.com/

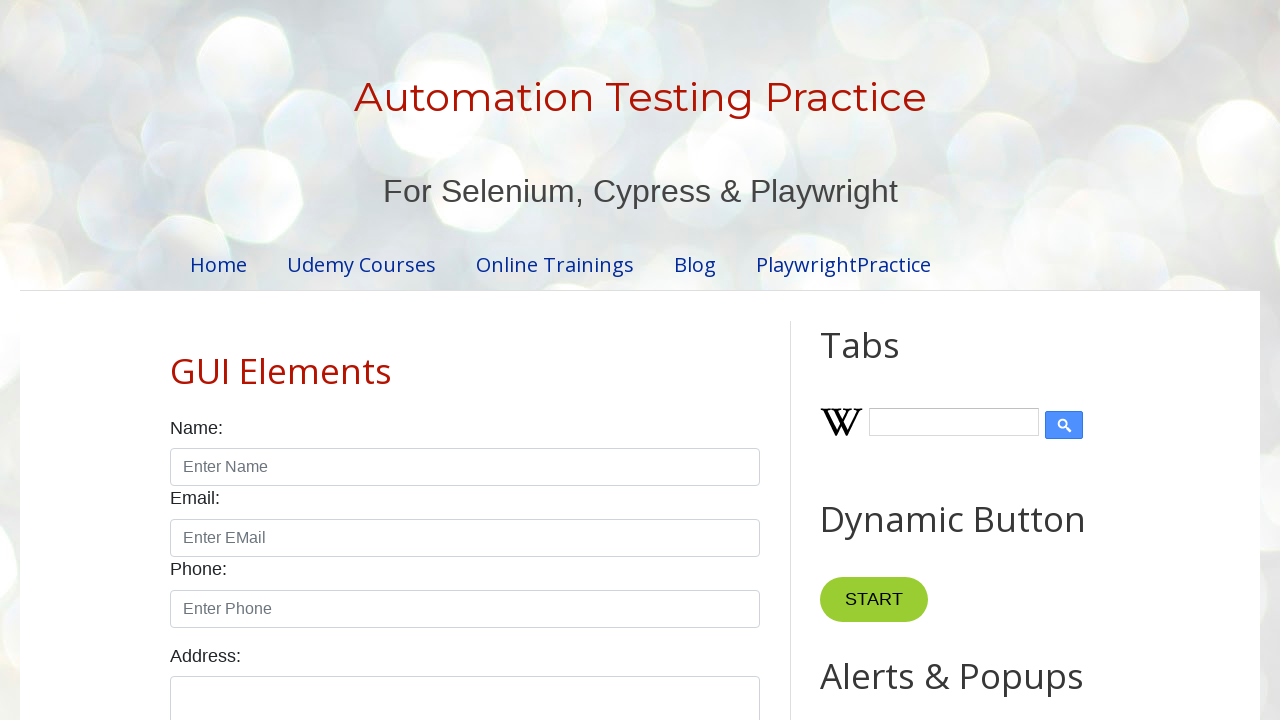

Clicked on the 'Enter Name' textbox at (465, 467) on internal:role=textbox[name="Enter Name"i]
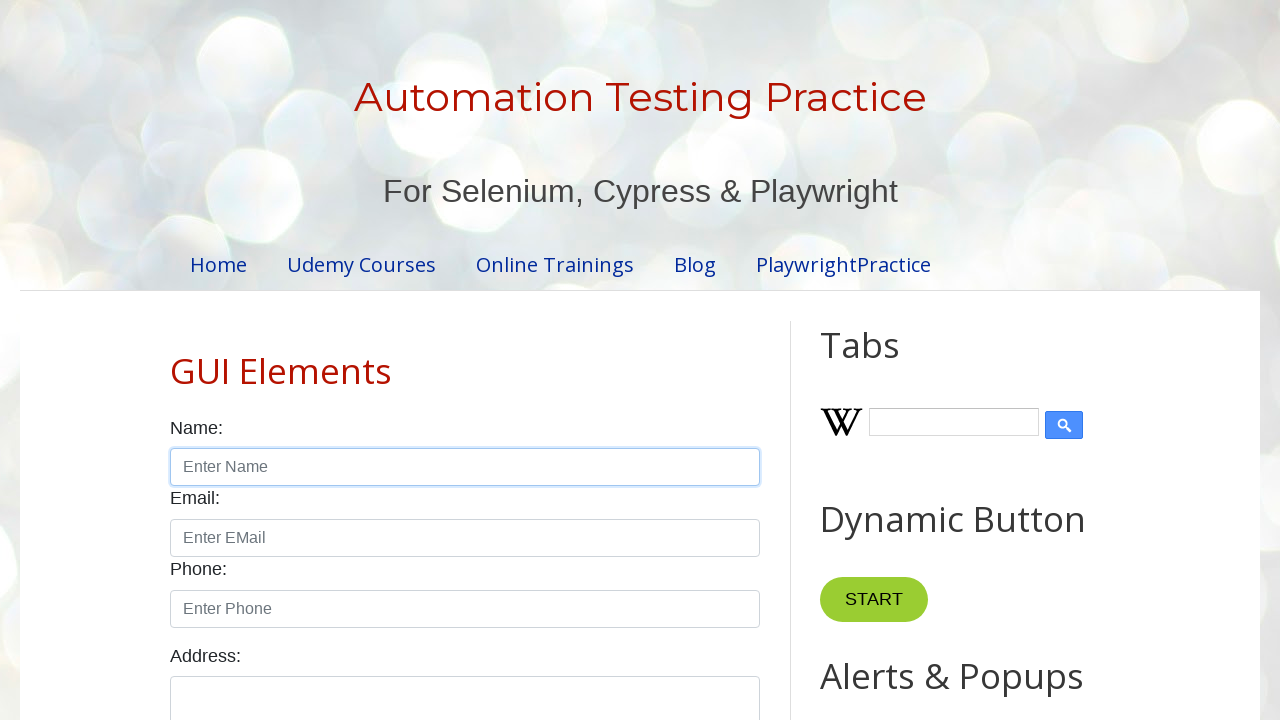

Entered 'vaishnavi' in the name field on internal:role=textbox[name="Enter Name"i]
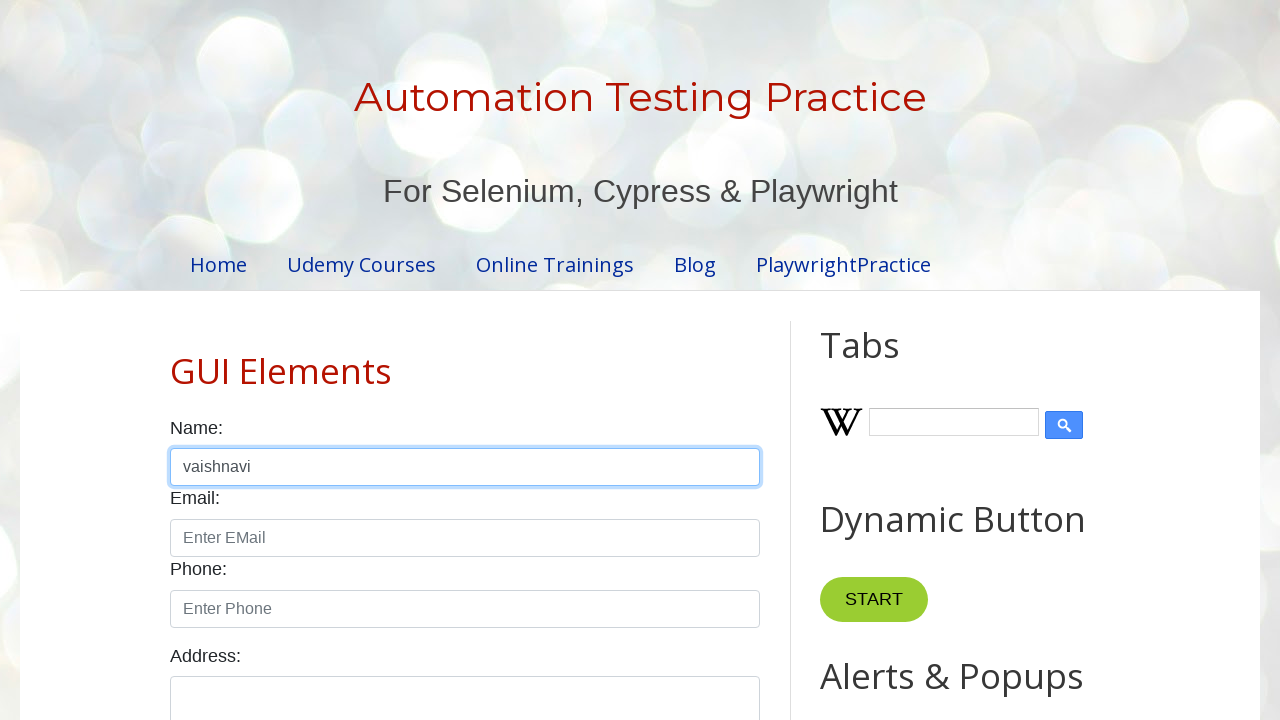

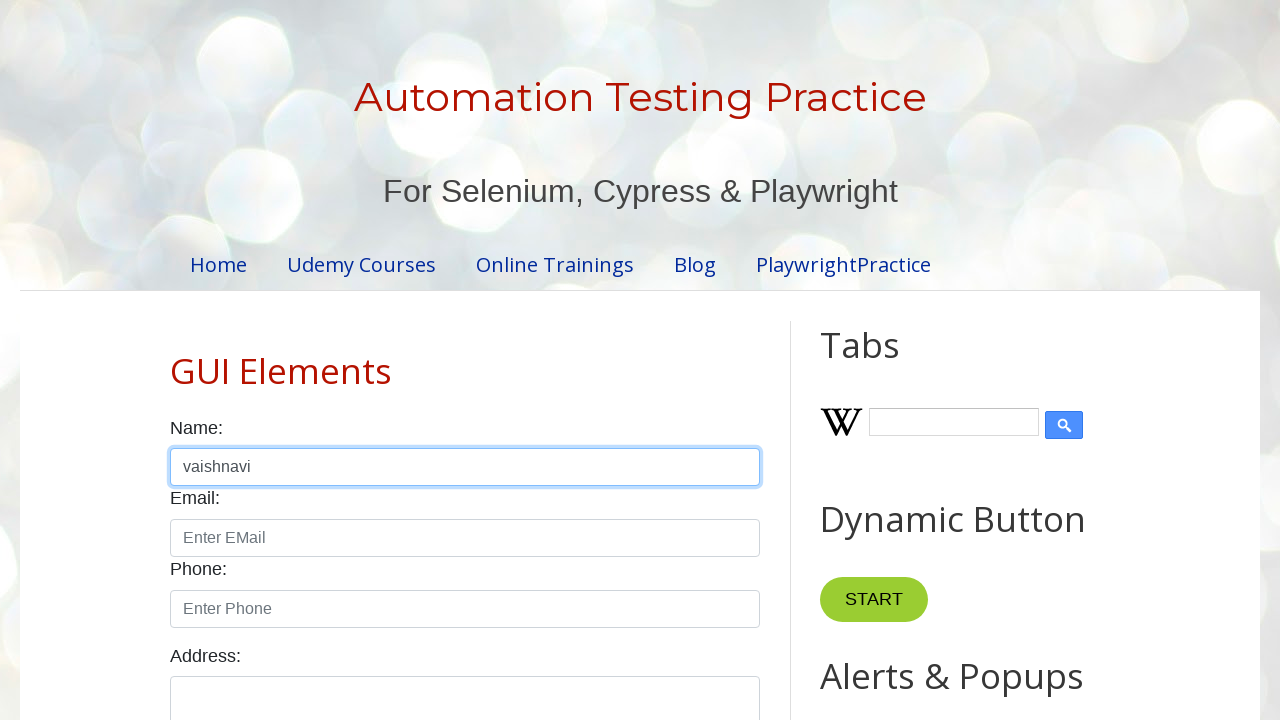